Tests JavaScript alert and prompt handling by clicking alert buttons, accepting alerts, and interacting with prompt dialogs

Starting URL: https://the-internet.herokuapp.com/javascript_alerts

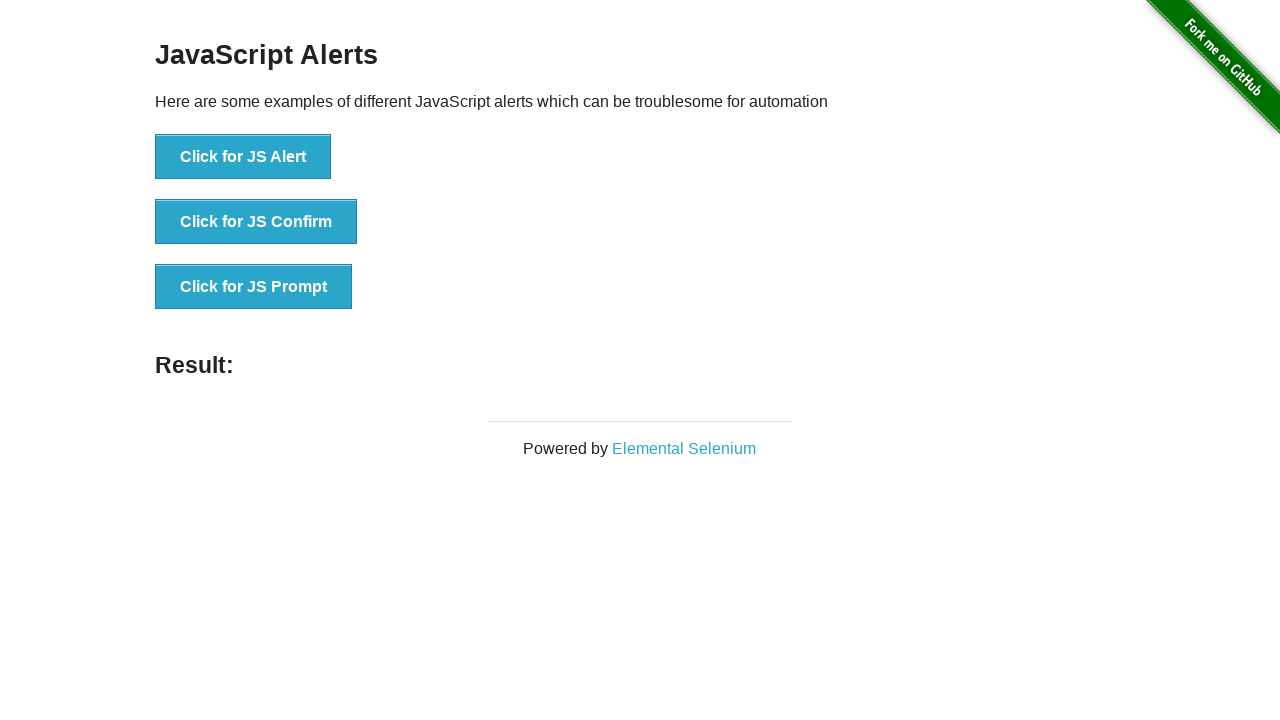

Clicked the JS Alert button at (243, 157) on .example > ul:nth-child(3) > li:nth-child(1) > button:nth-child(1)
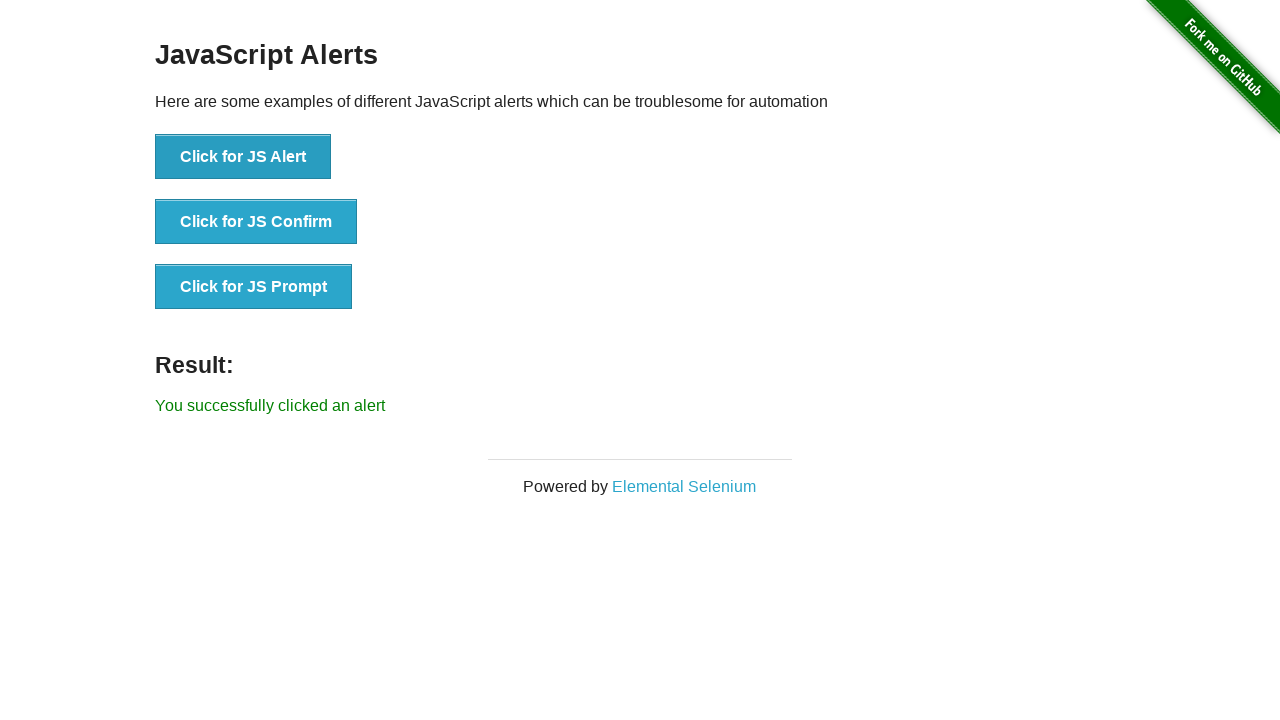

Set up dialog handler to accept alerts and clicked JS Alert button at (243, 157) on .example > ul:nth-child(3) > li:nth-child(1) > button:nth-child(1)
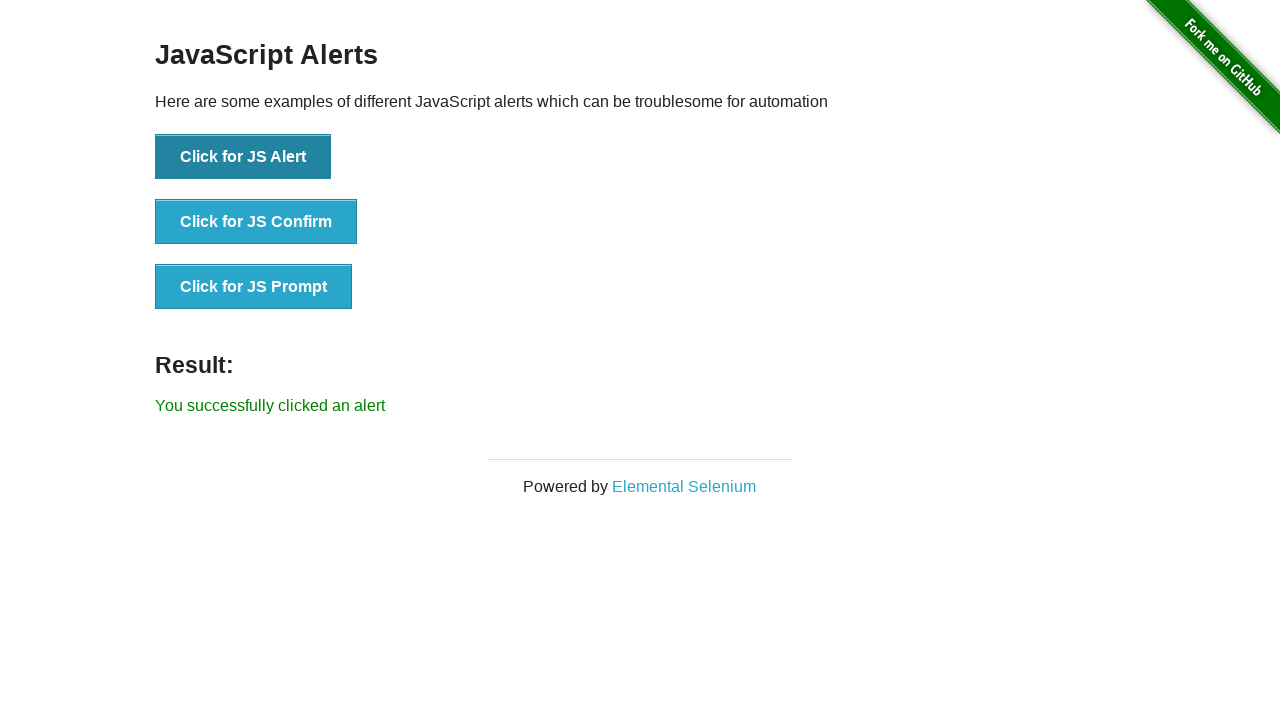

Set up dialog handler to dismiss prompts and clicked the JS Prompt button at (254, 287) on .example > ul:nth-child(3) > li:nth-child(3) > button:nth-child(1)
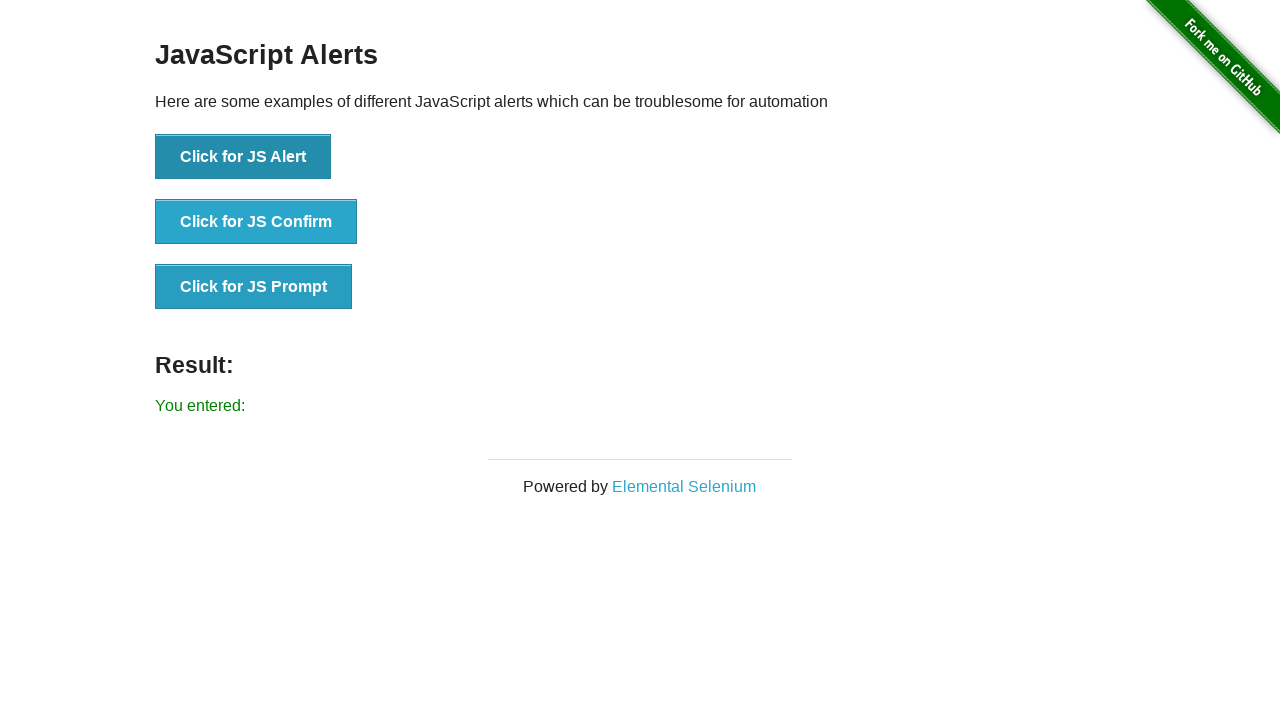

Verified that prompt result does not contain the input text '12345'
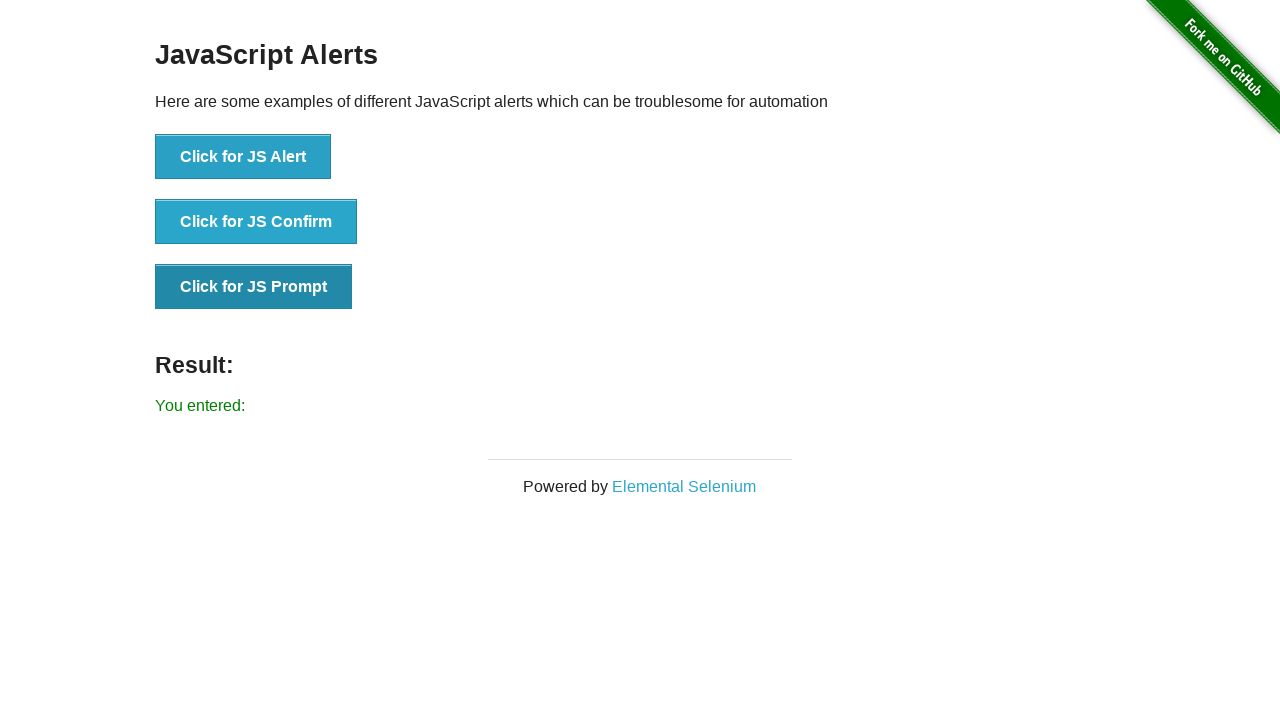

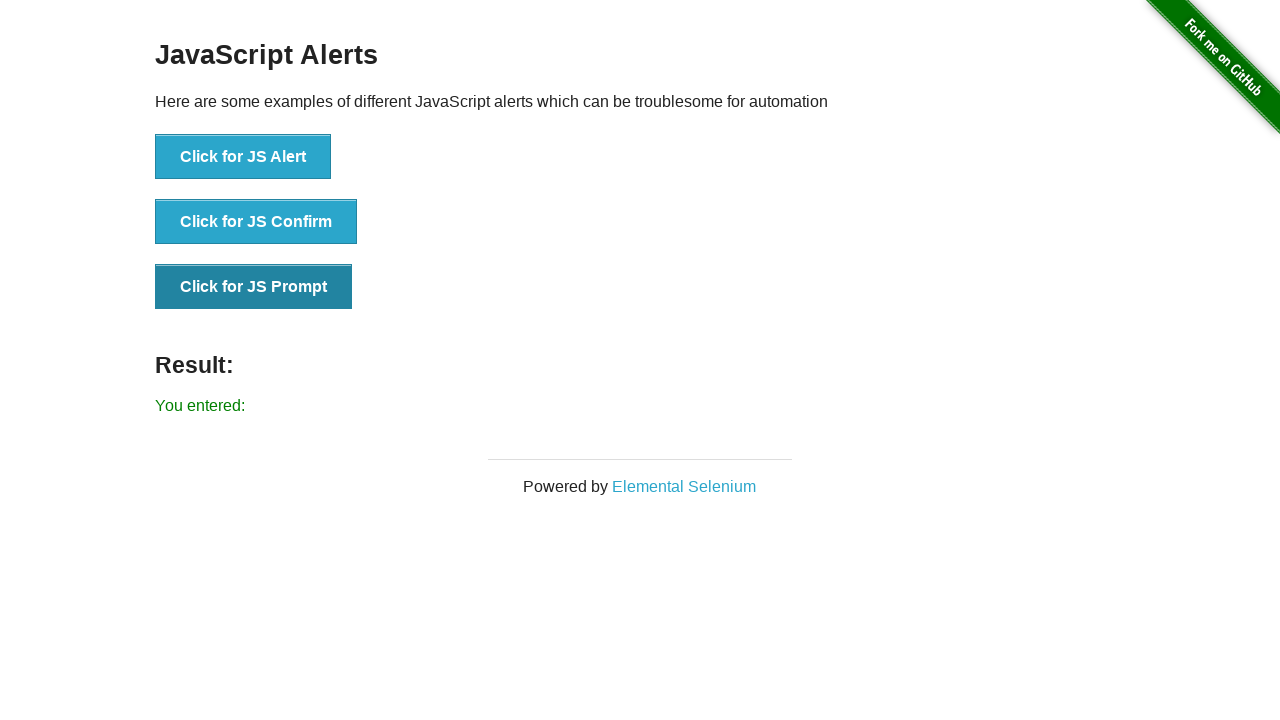